Tests complete purchase flow from adding product to cart through checkout with billing information

Starting URL: https://practice.automationtesting.in/

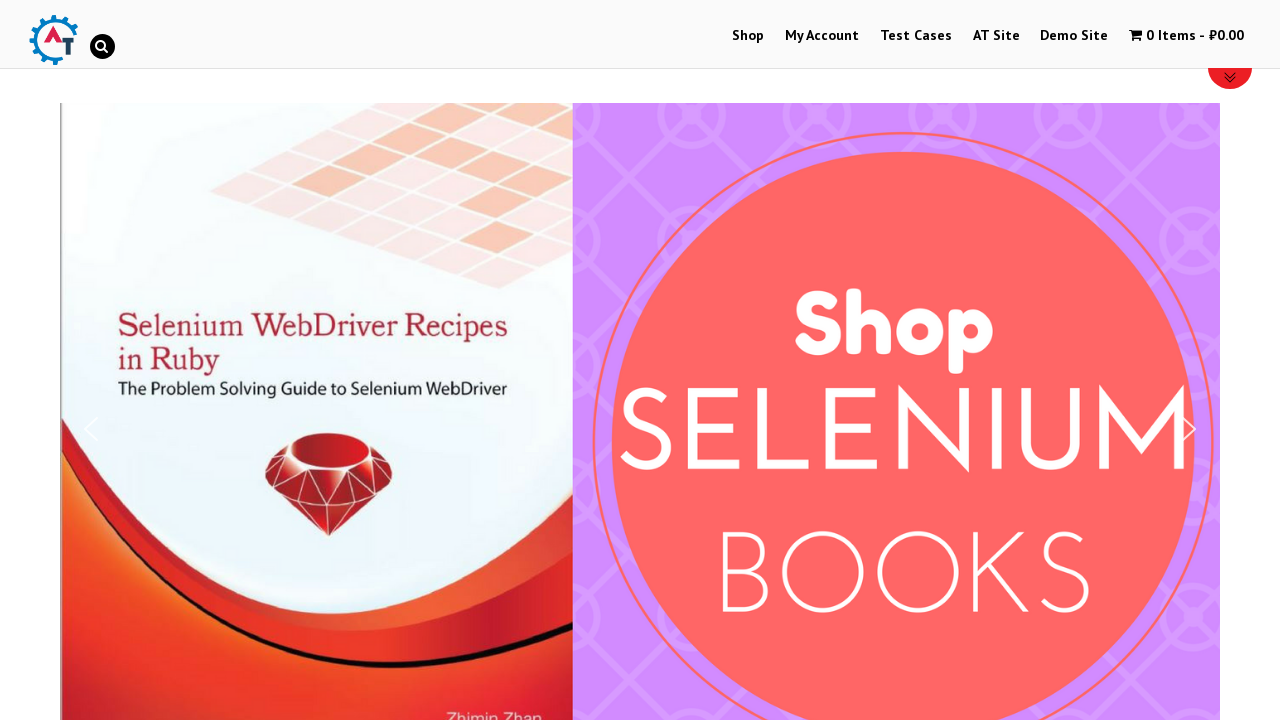

Clicked on Shop menu item at (748, 36) on #menu-item-40 > a
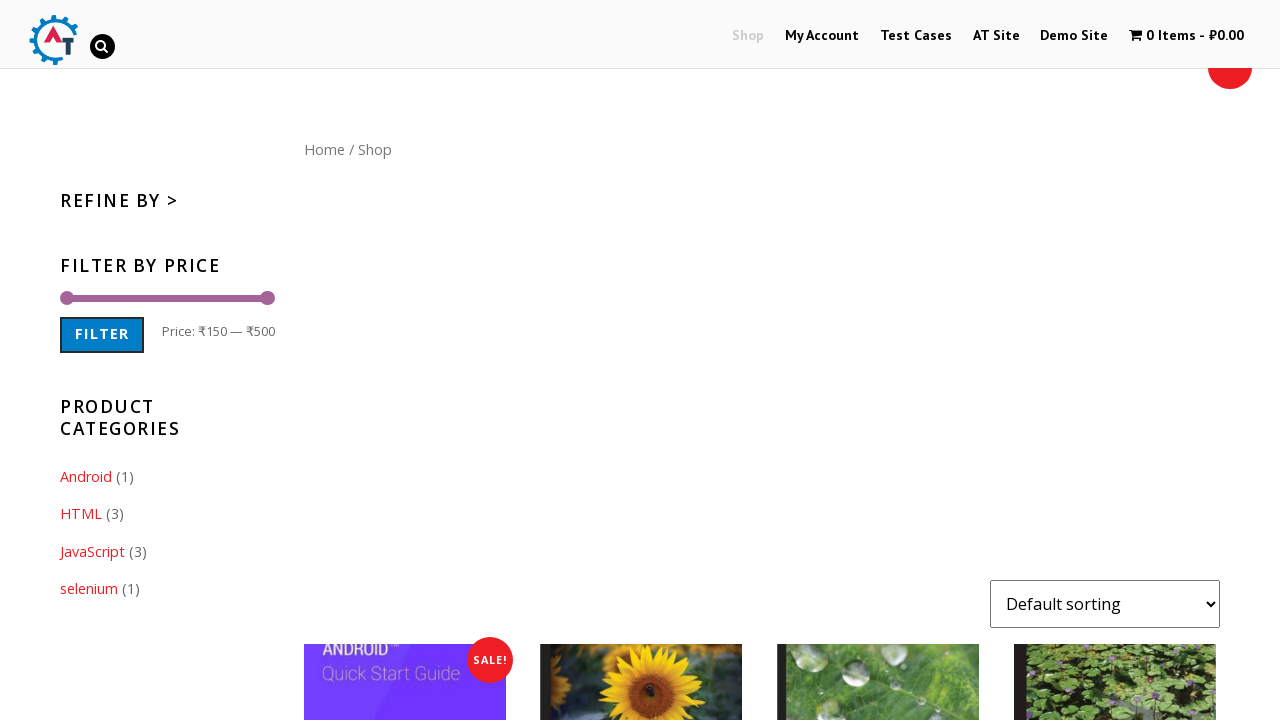

Scrolled down to view products
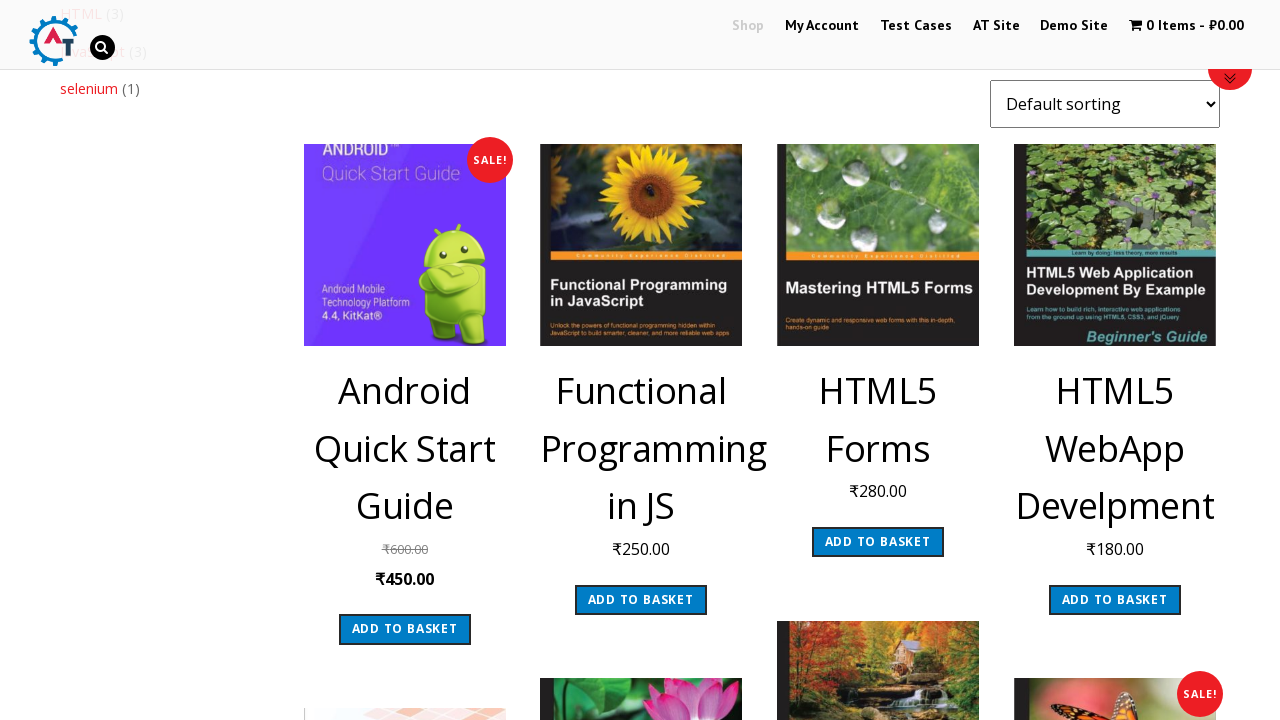

Clicked 'Add to cart' button for product at (641, 360) on [data-product_id='165']
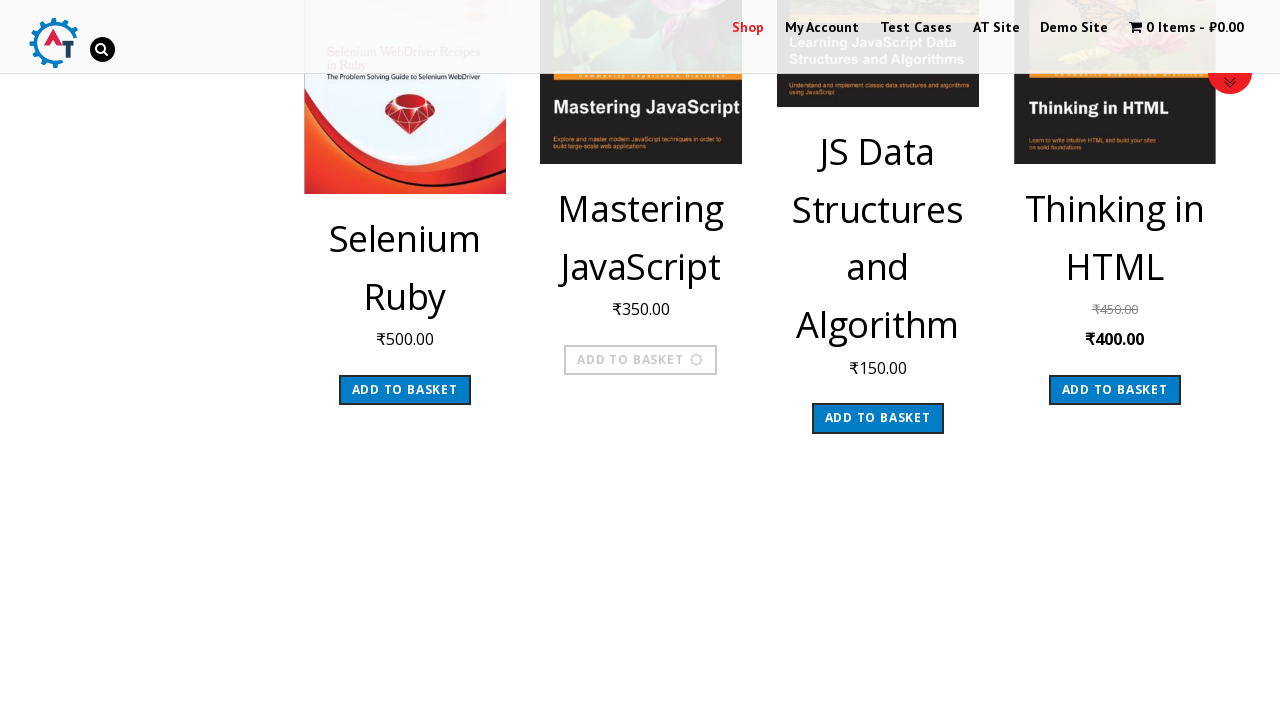

Waited for product to be added to cart
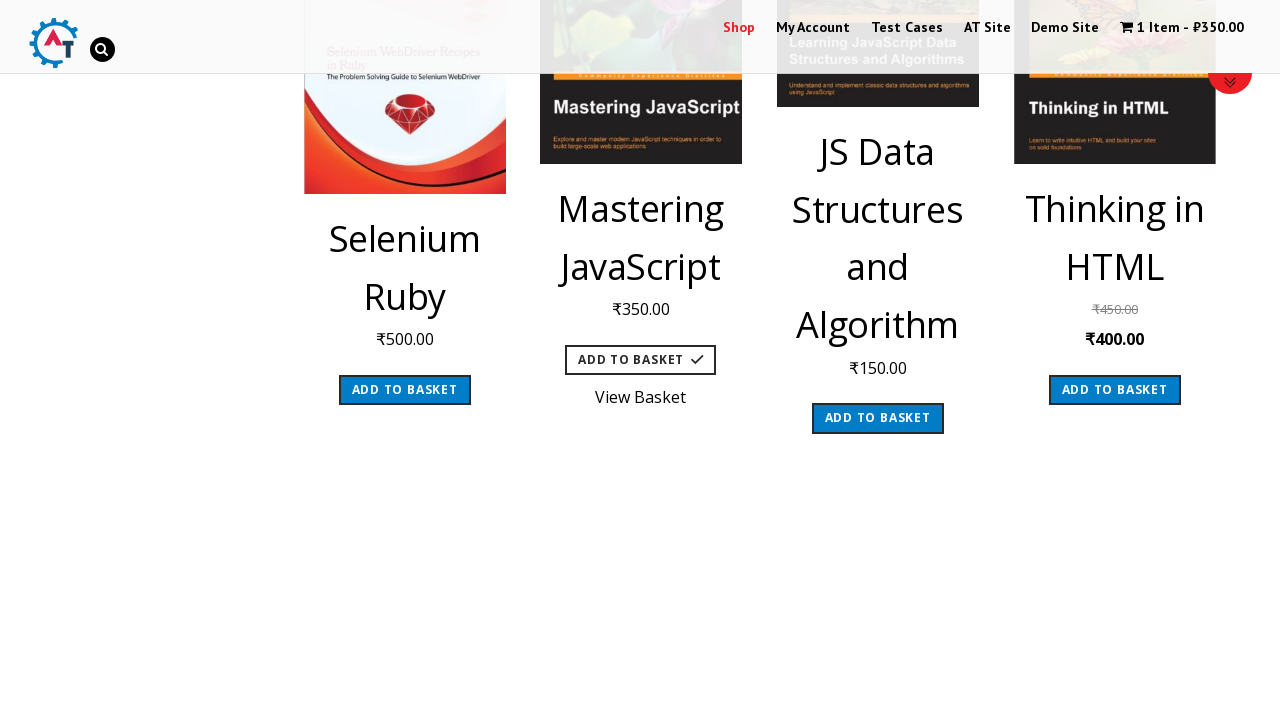

Clicked on cart icon to view cart at (1127, 27) on .wpmenucart-contents > i
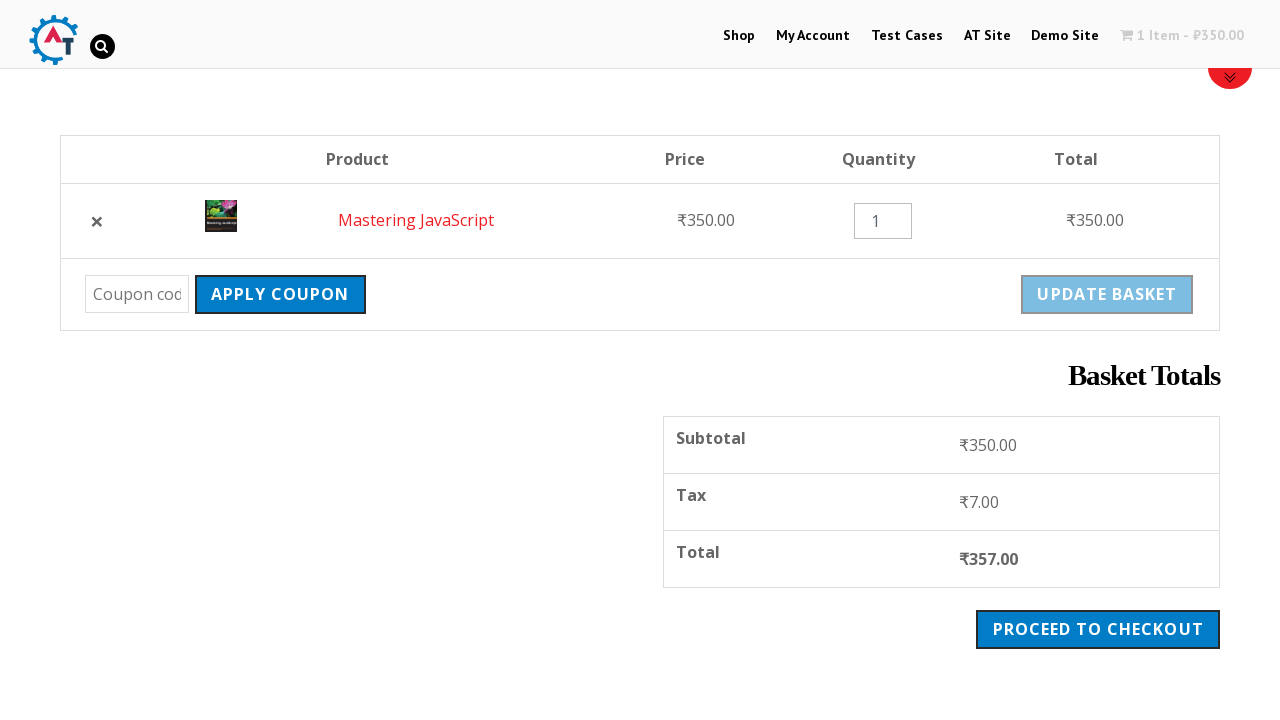

Clicked 'Proceed to checkout' button at (1098, 629) on .checkout-button.button.alt.wc-forward
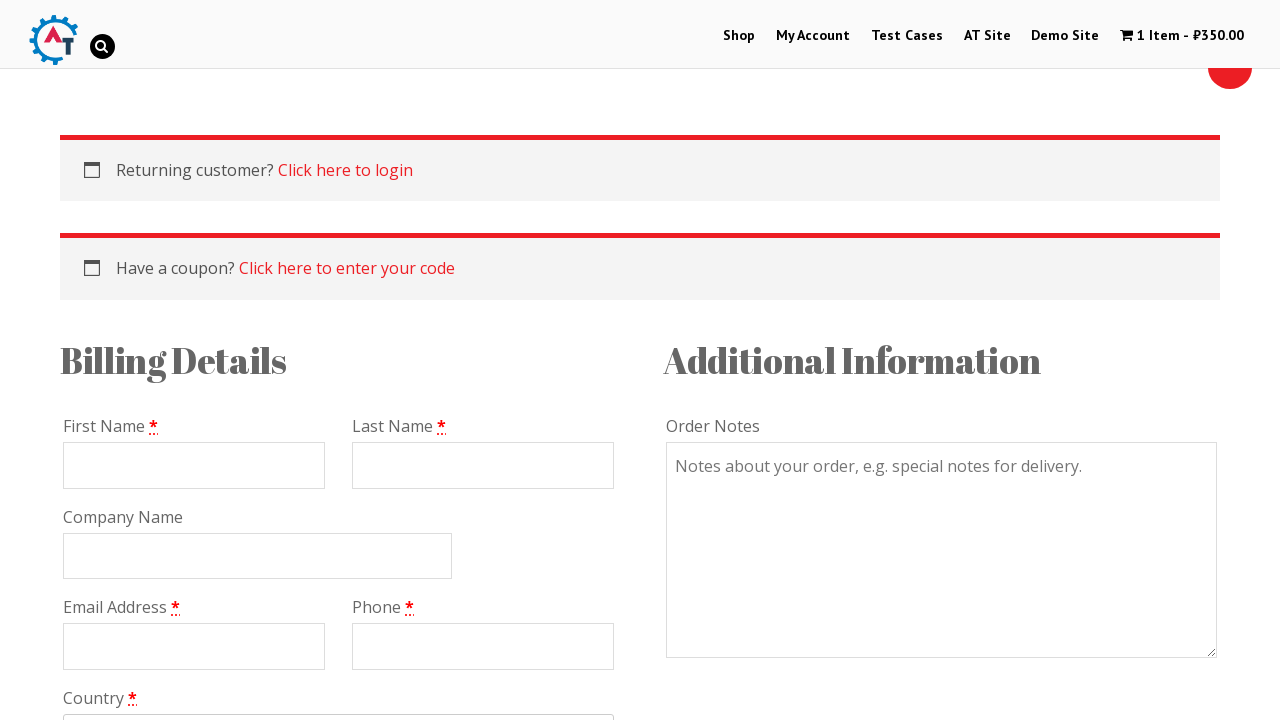

Billing form loaded and visible
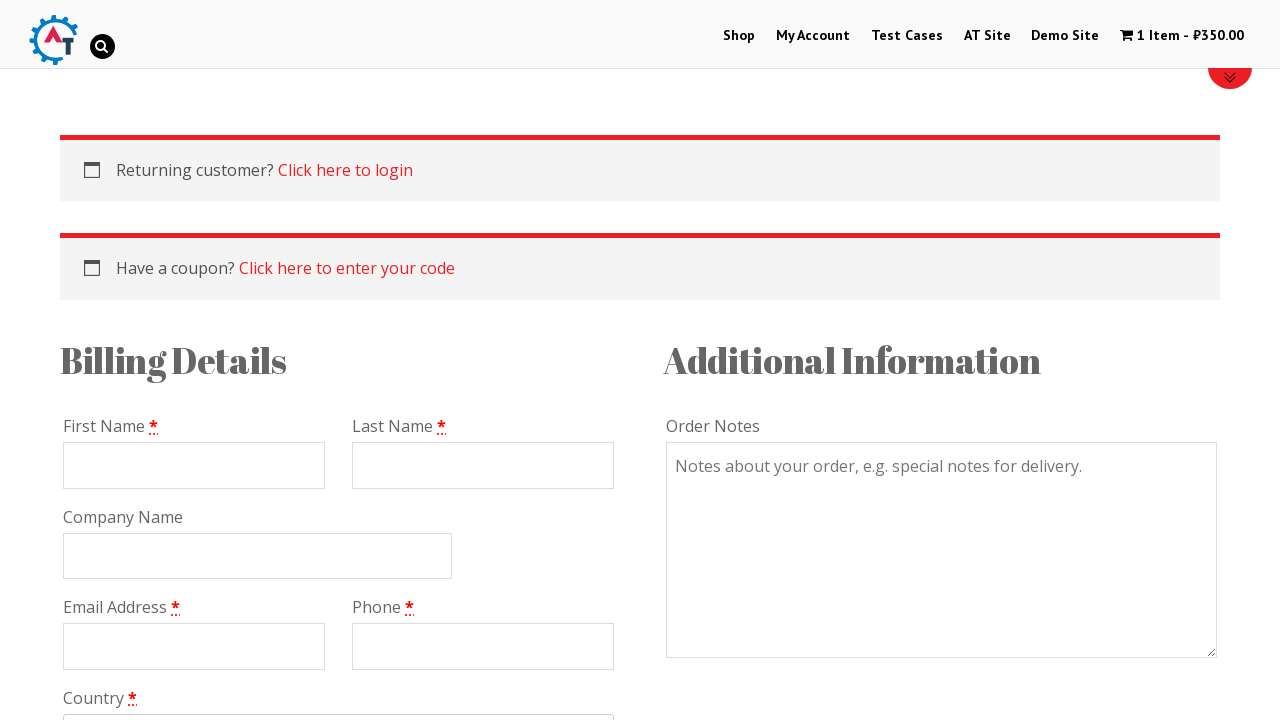

Filled first name field with 'Mind' on #billing_first_name
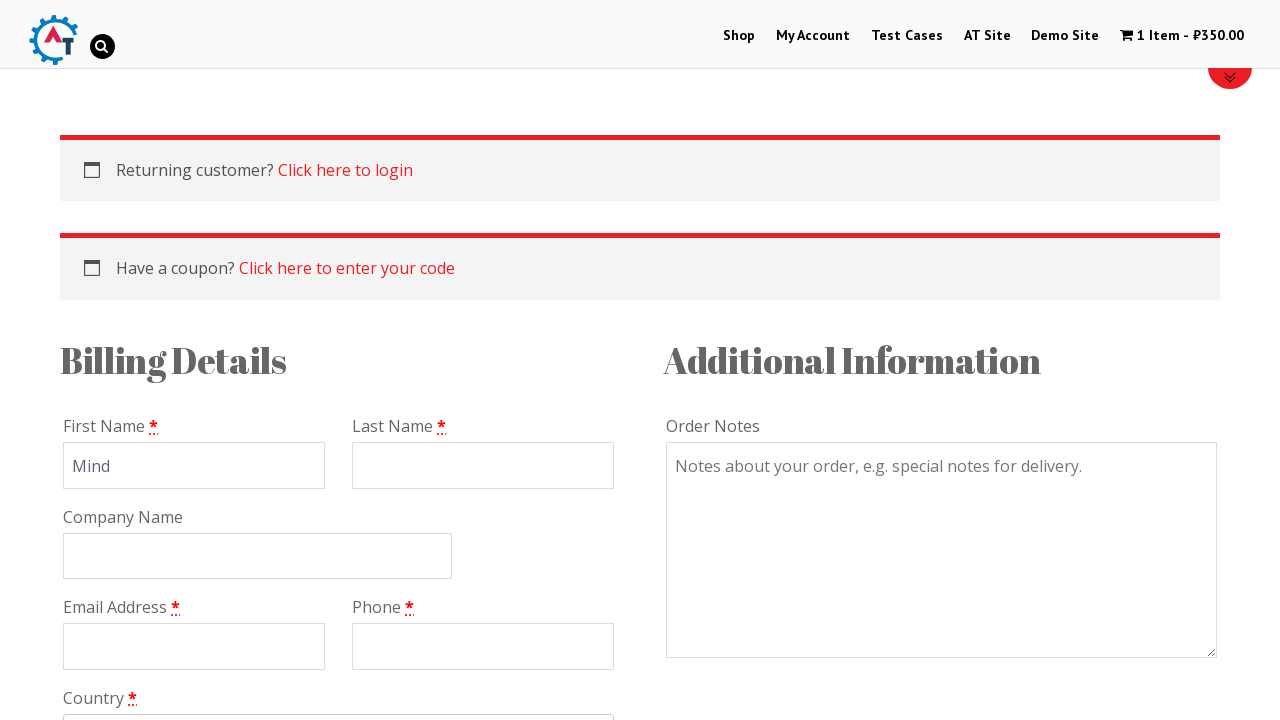

Filled last name field with 'M1nd' on #billing_last_name
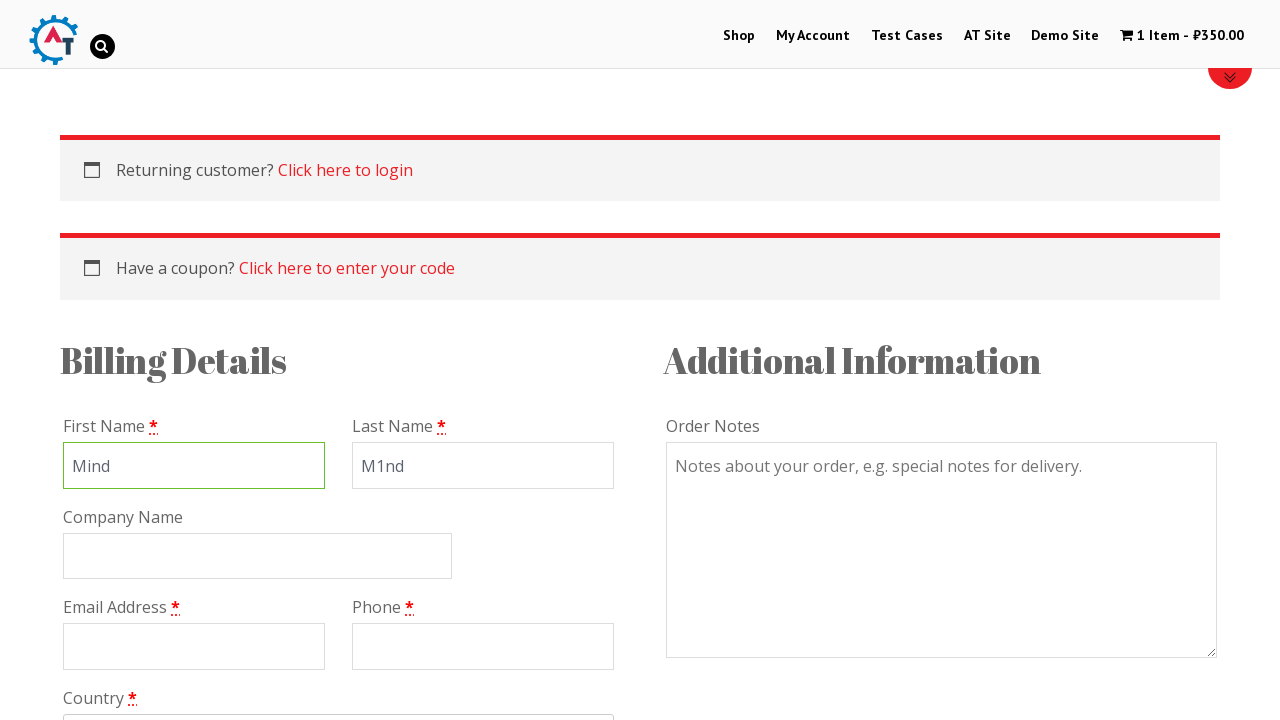

Filled email field with 'test@example.com' on #billing_email
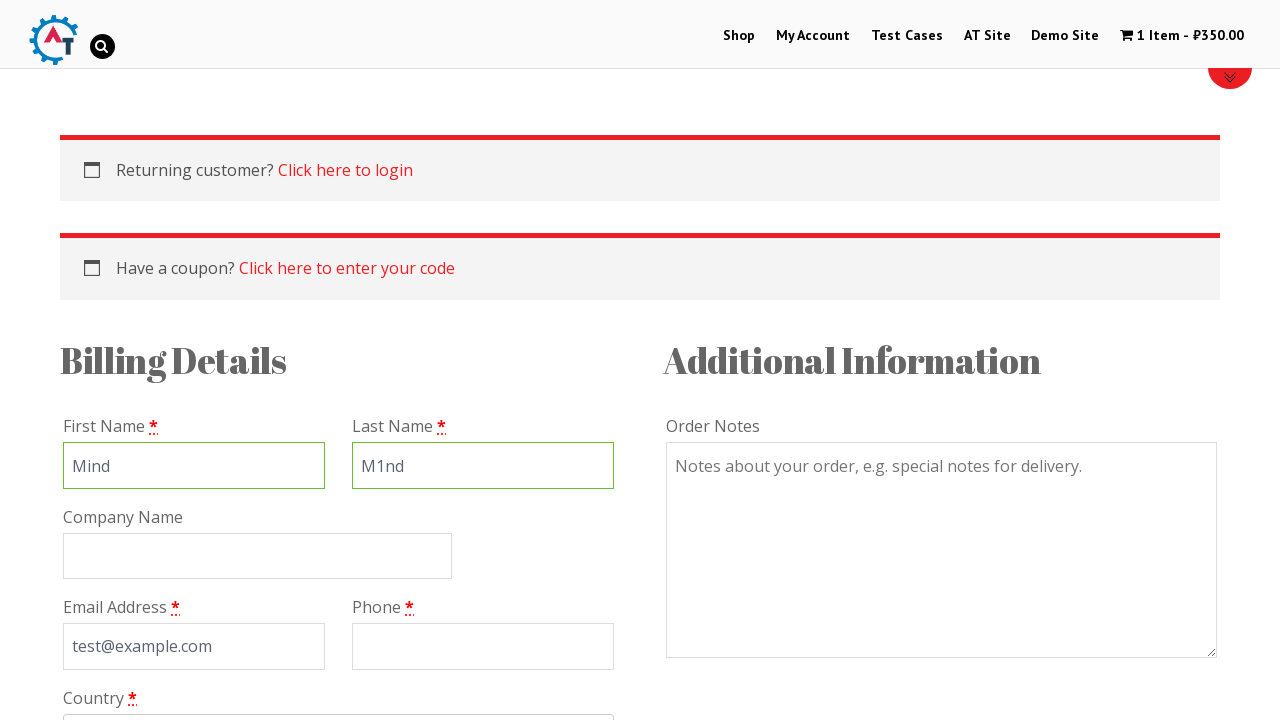

Filled phone field with '+797365732431' on #billing_phone
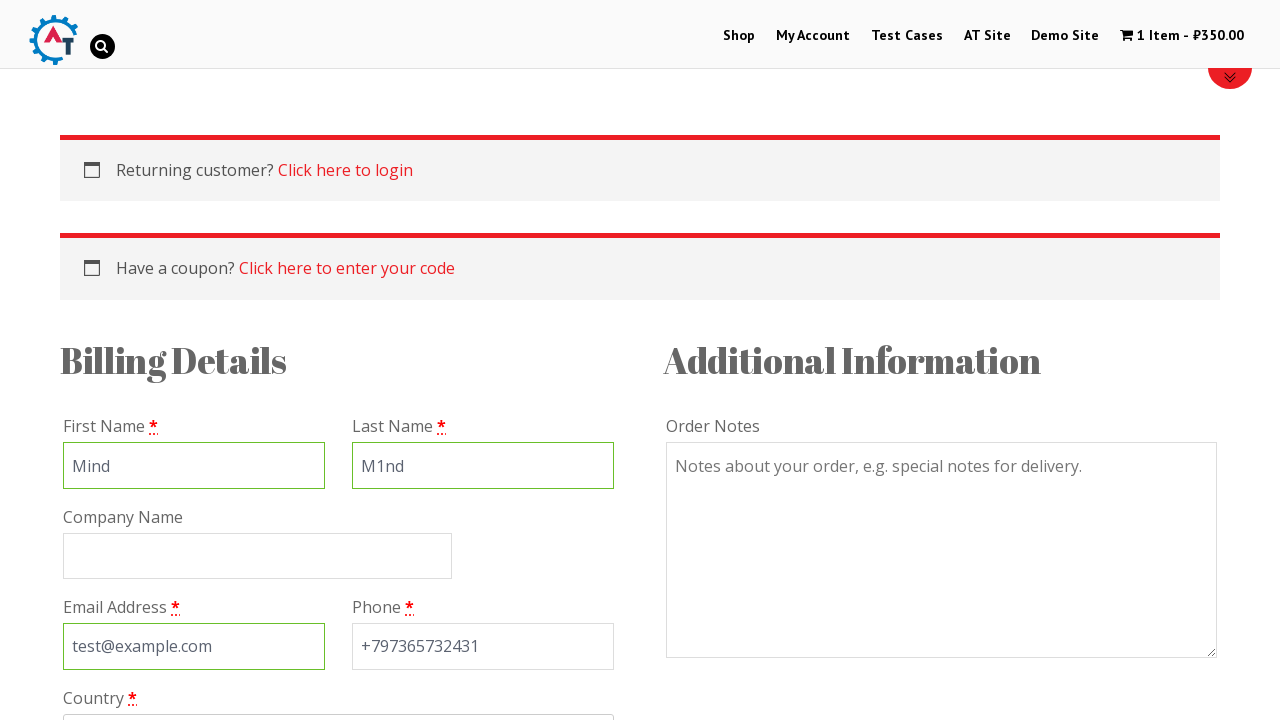

Clicked on country selector dropdown at (329, 704) on #select2-chosen-1
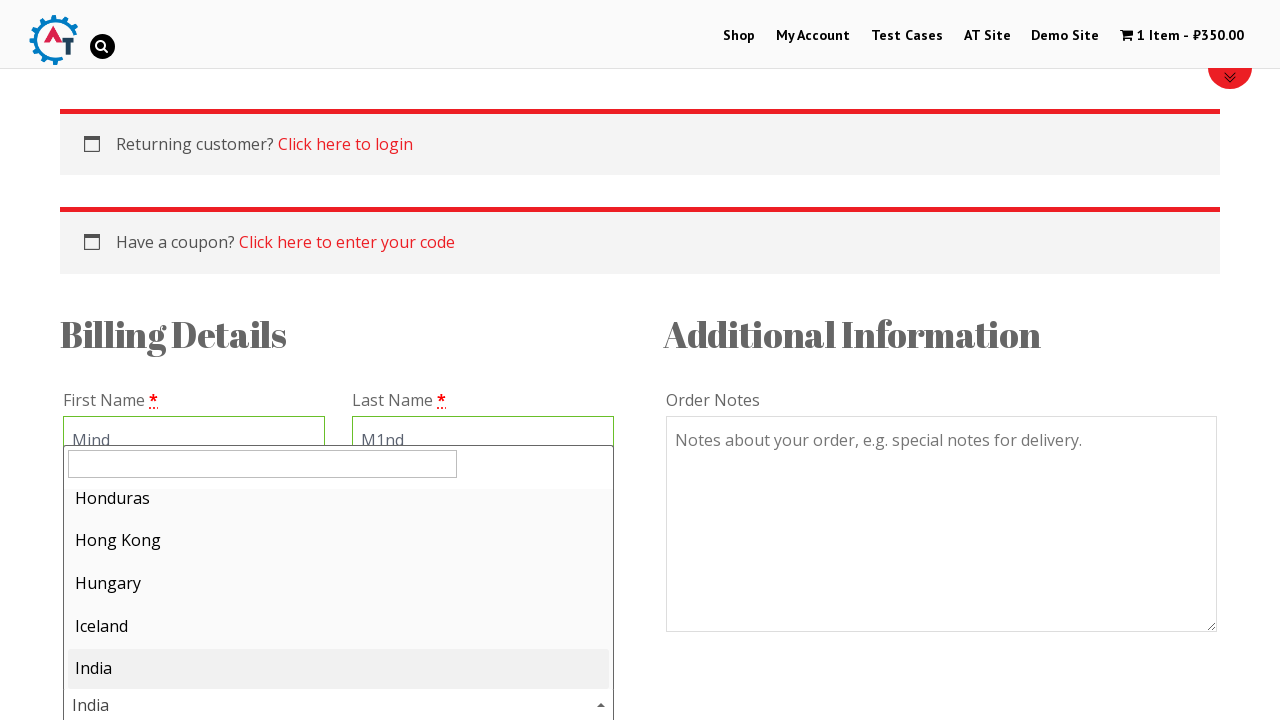

Typed 'Russia' in country search field on #s2id_autogen1_search
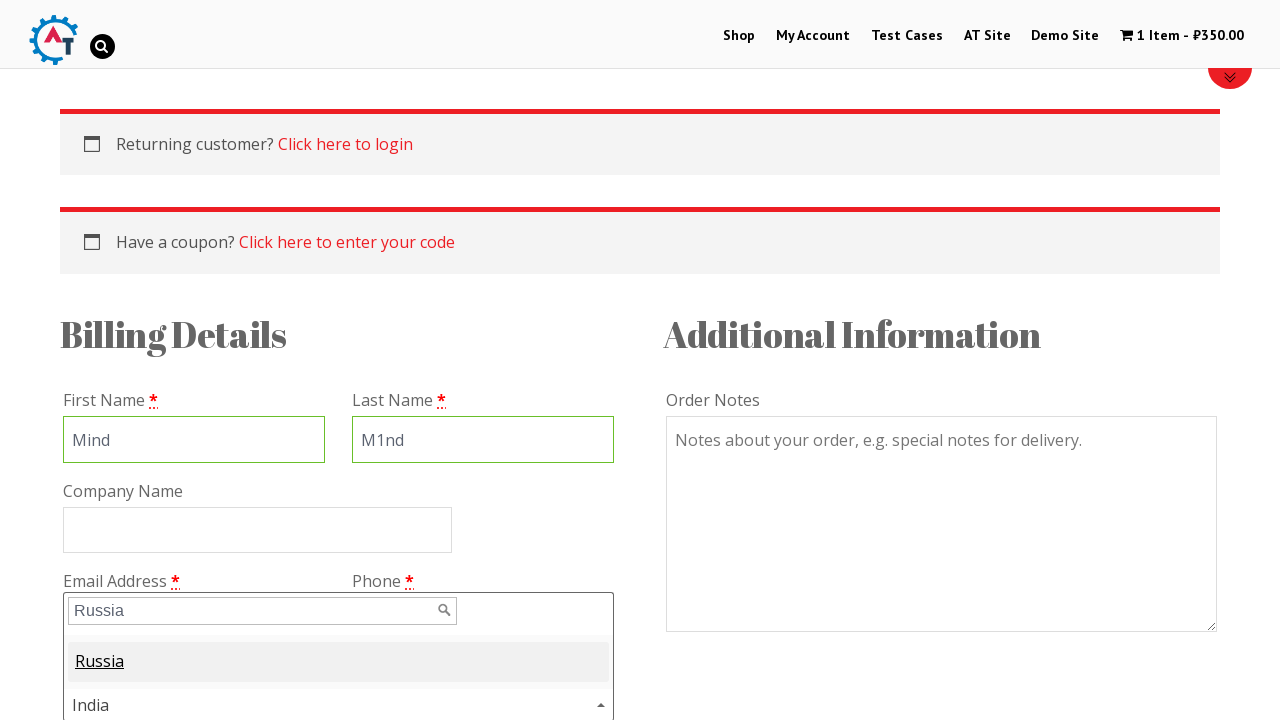

Waited for country search results to appear
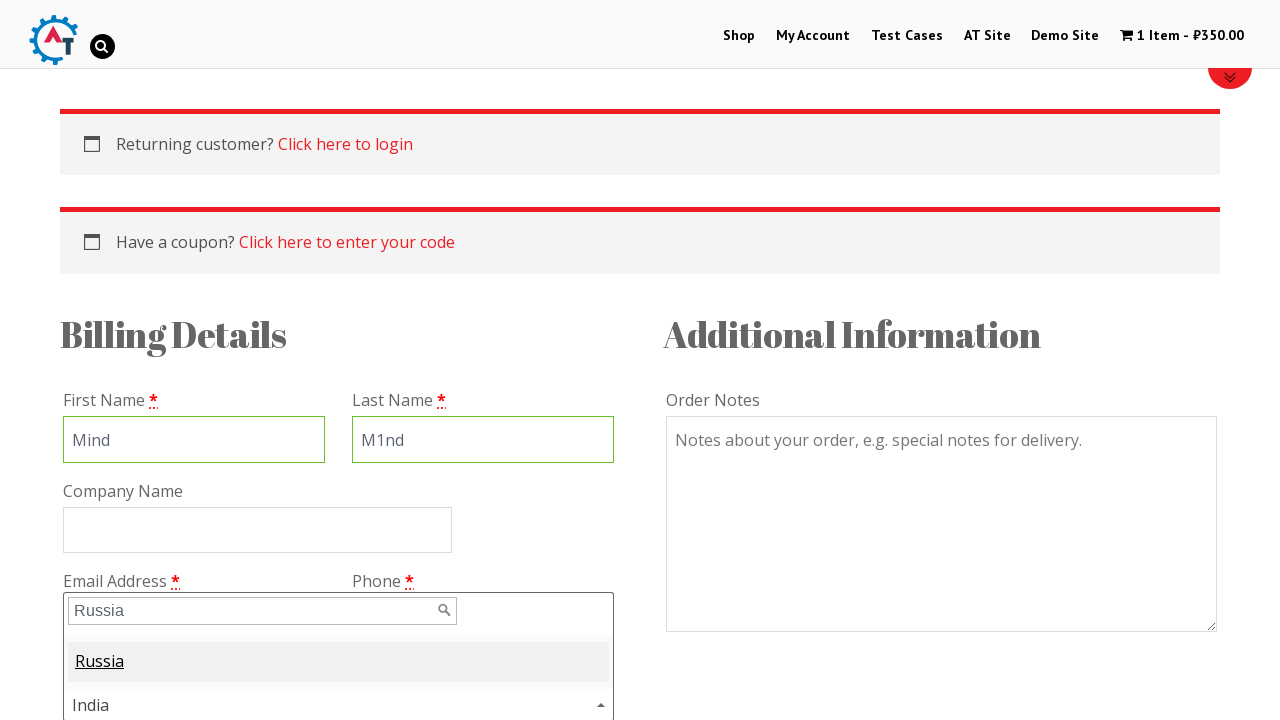

Selected 'Russia' from dropdown results at (338, 662) on .select2-results-dept-0.select2-result.select2-result-selectable
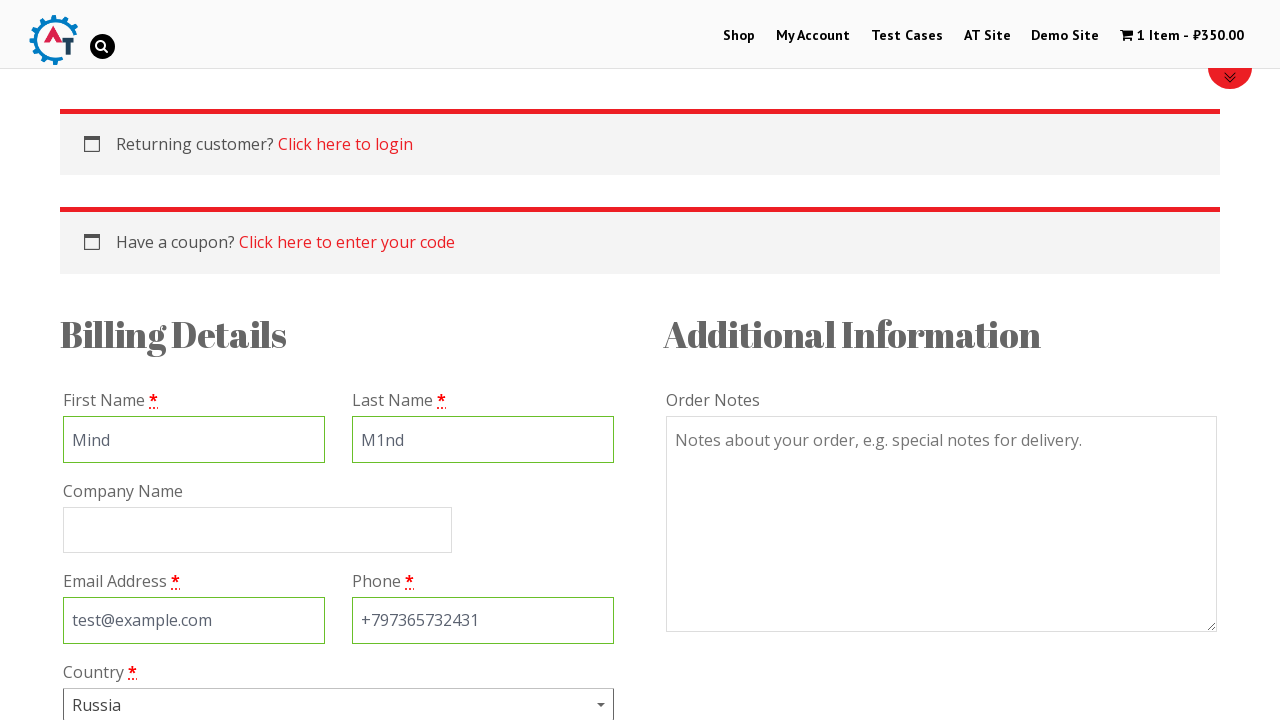

Filled address field with 'st 111, d-2' on #billing_address_1
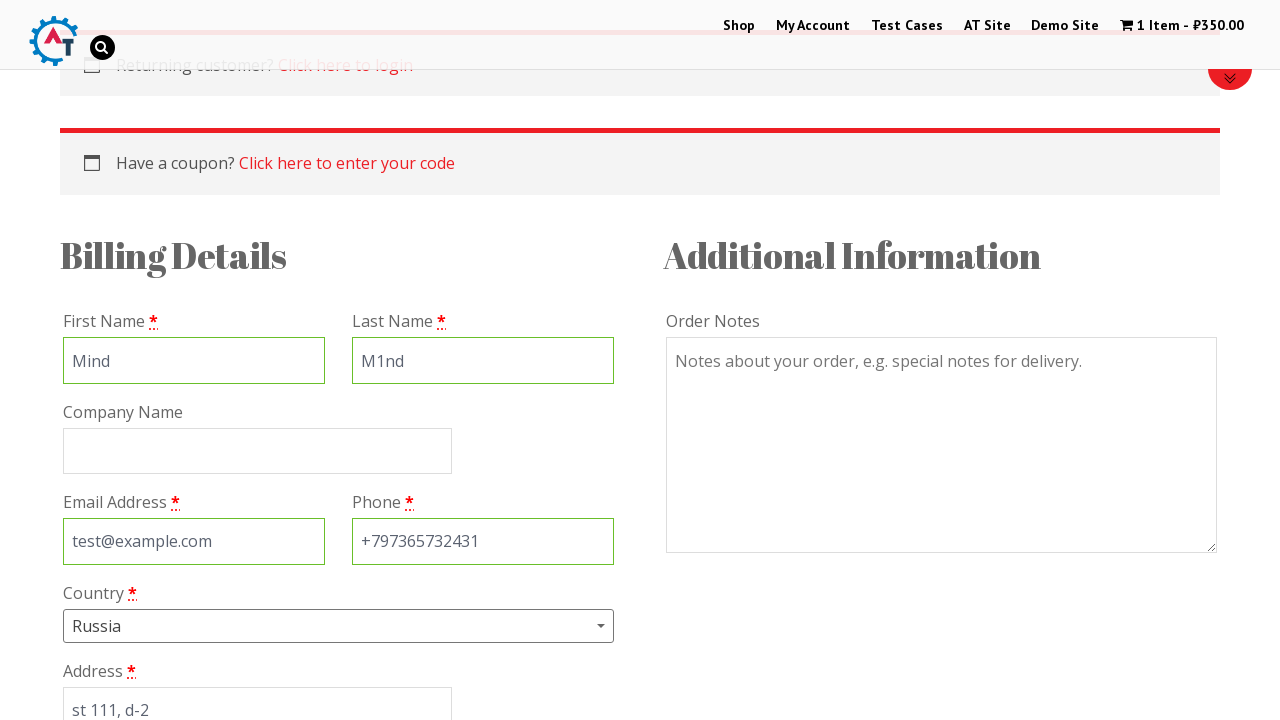

Filled city field with 'SPB' on #billing_city
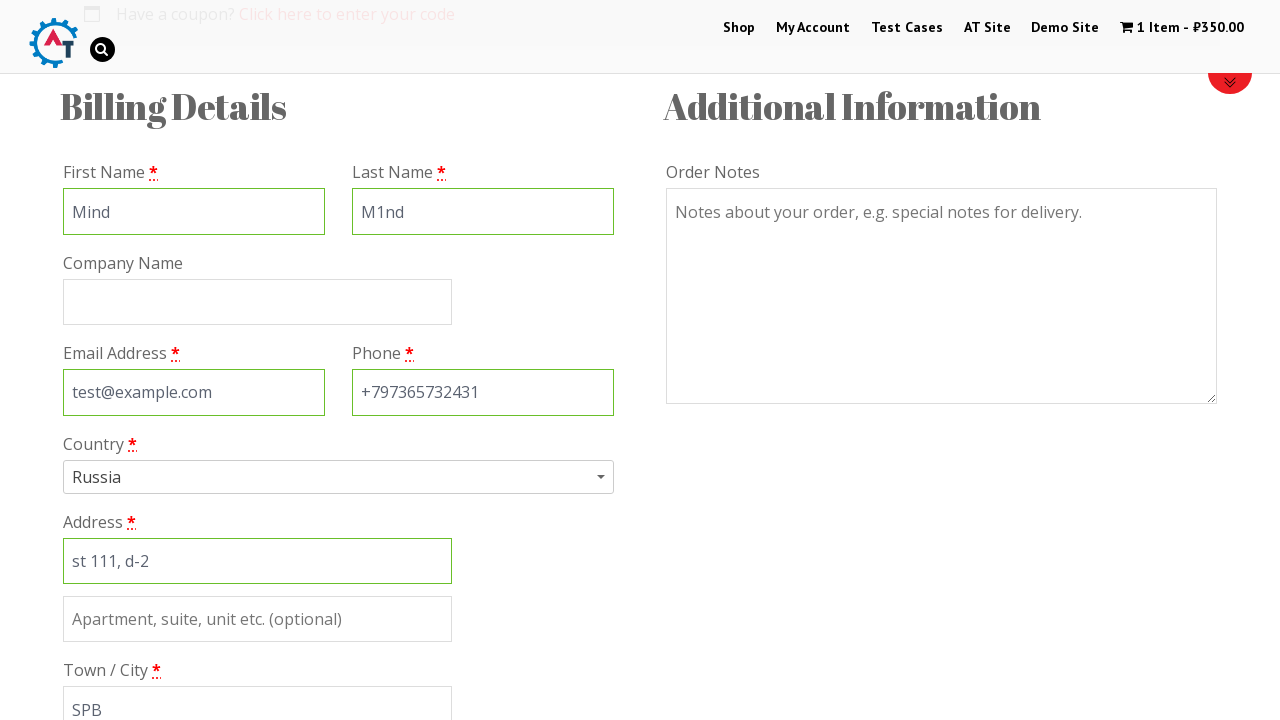

Filled state field with 'MSC' on #billing_state
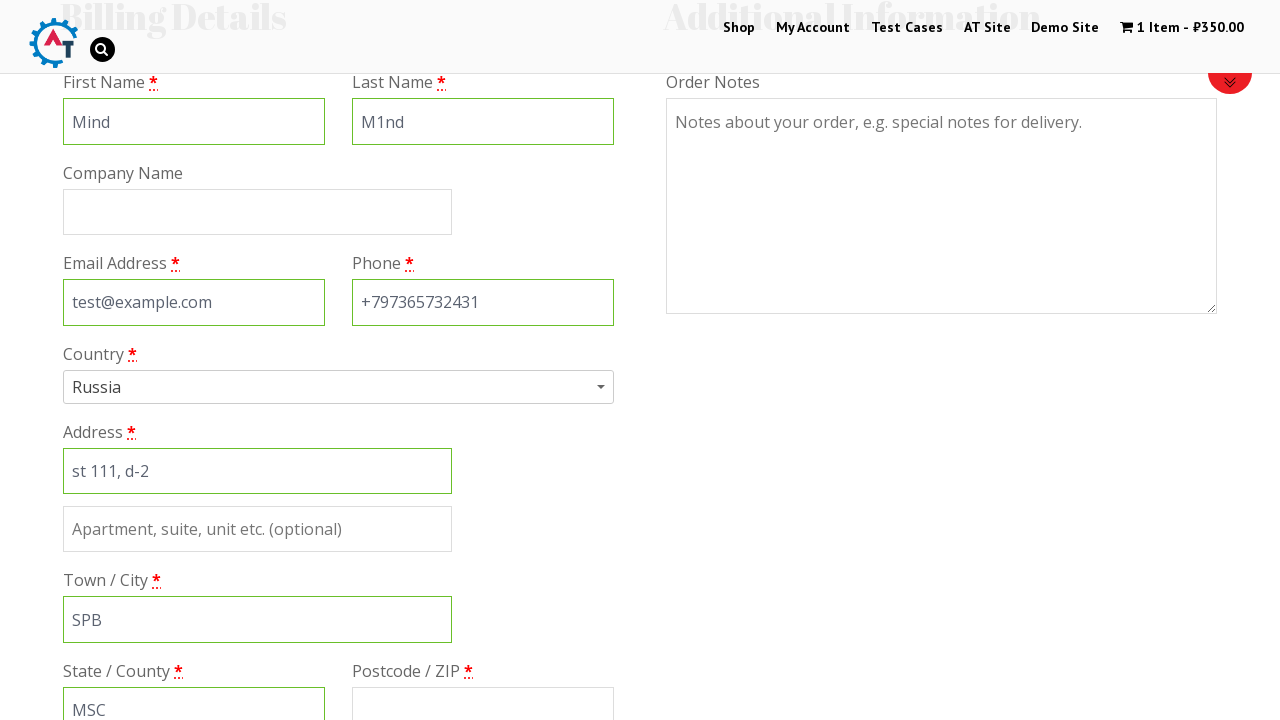

Filled postcode field with '670000' on #billing_postcode
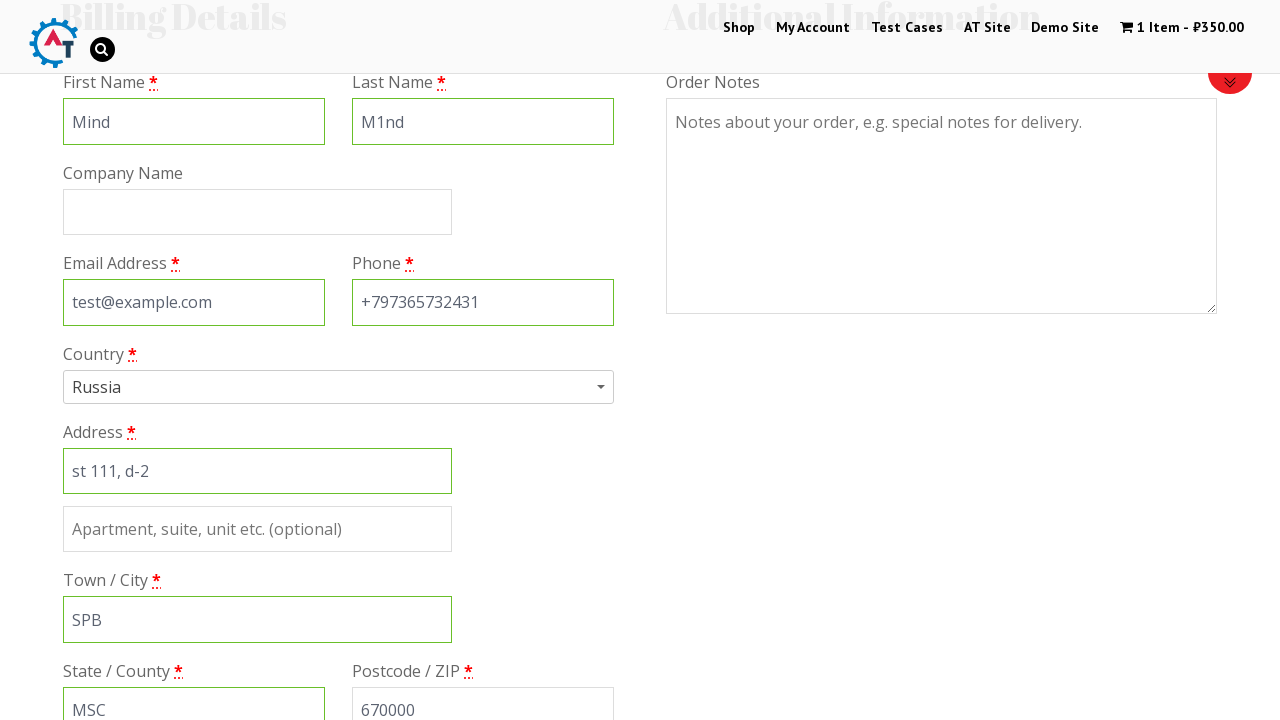

Scrolled down to payment method section
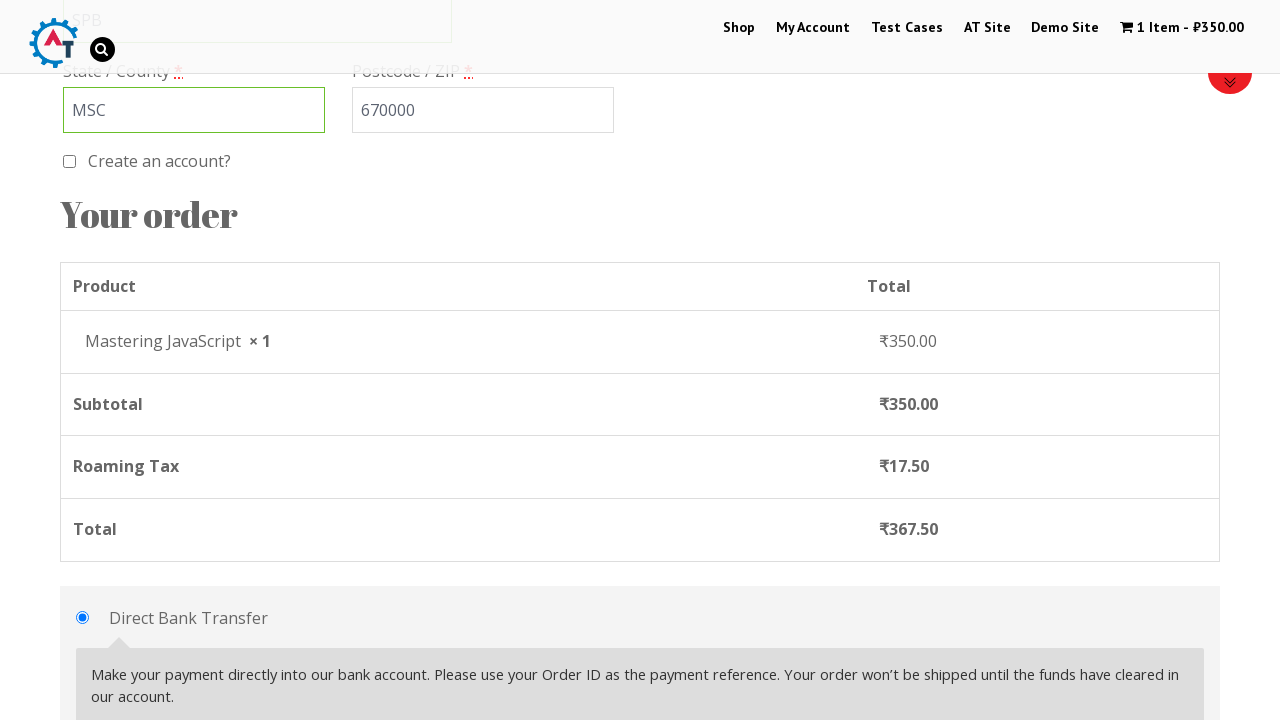

Waited for payment methods to load
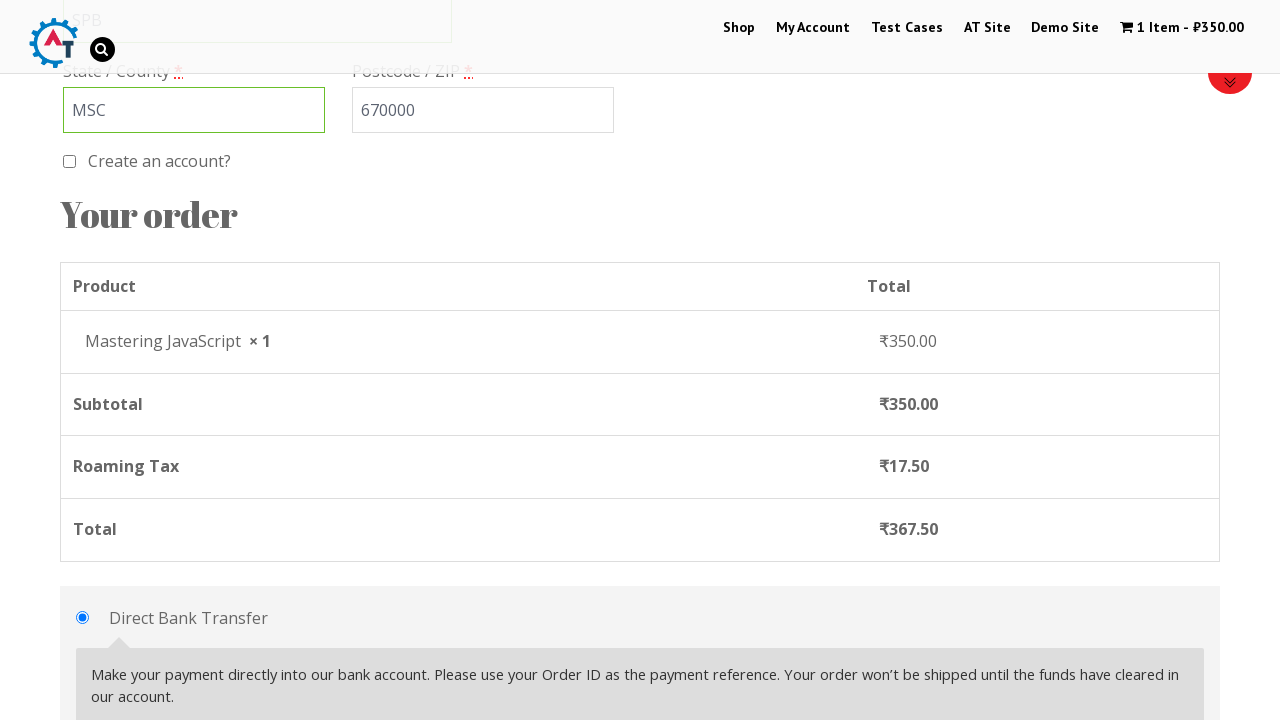

Selected 'Check Payments' payment method at (82, 360) on #payment_method_cheque
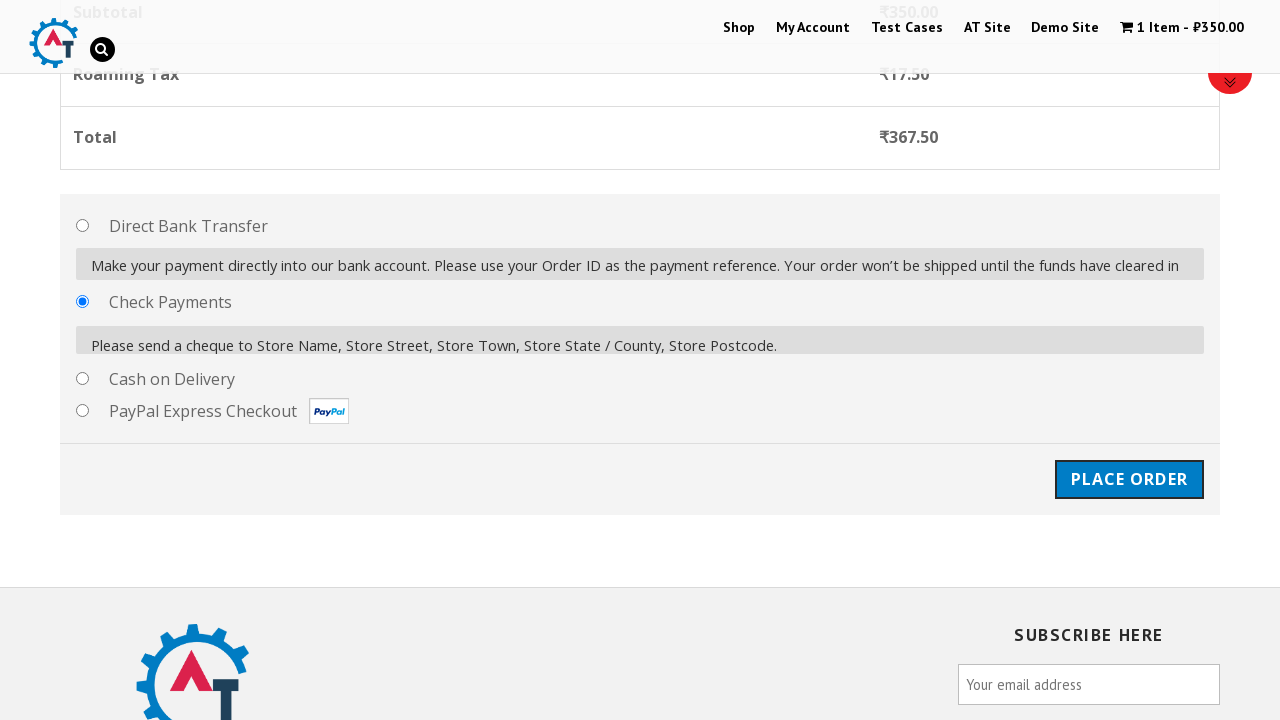

Clicked 'Place order' button to submit order at (1129, 471) on #place_order
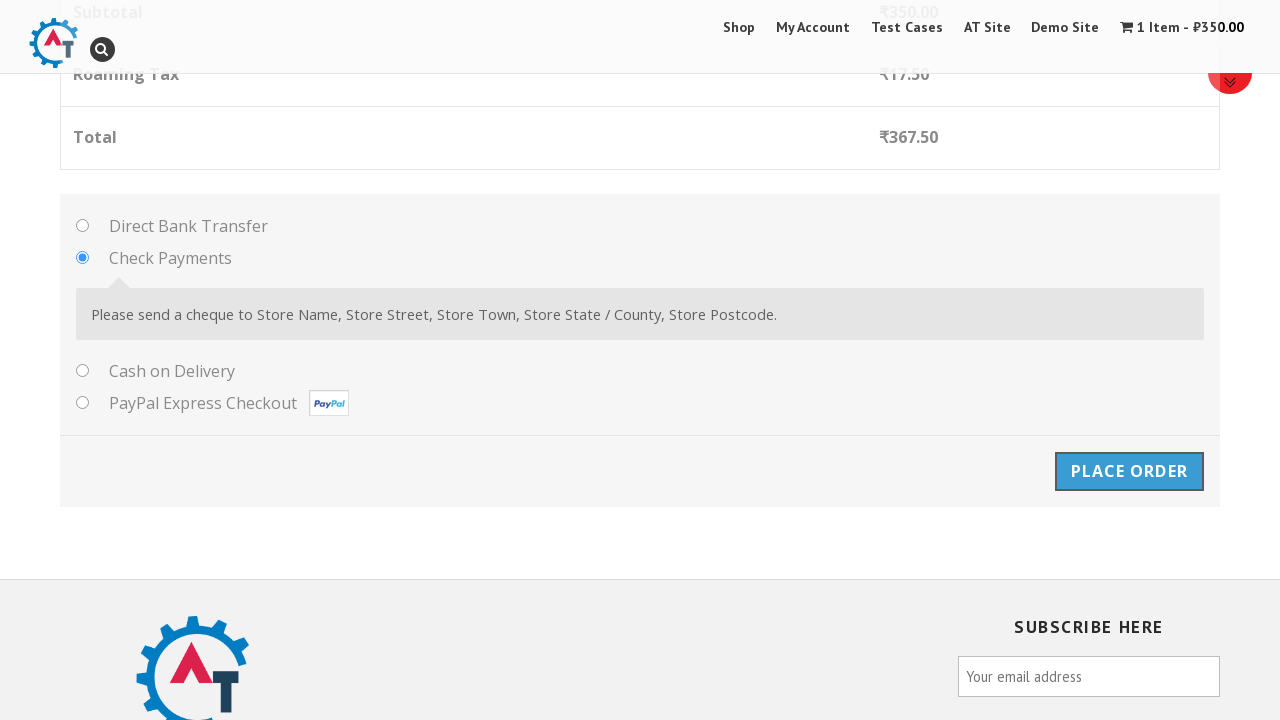

Order confirmation page loaded with 'Thank you' message
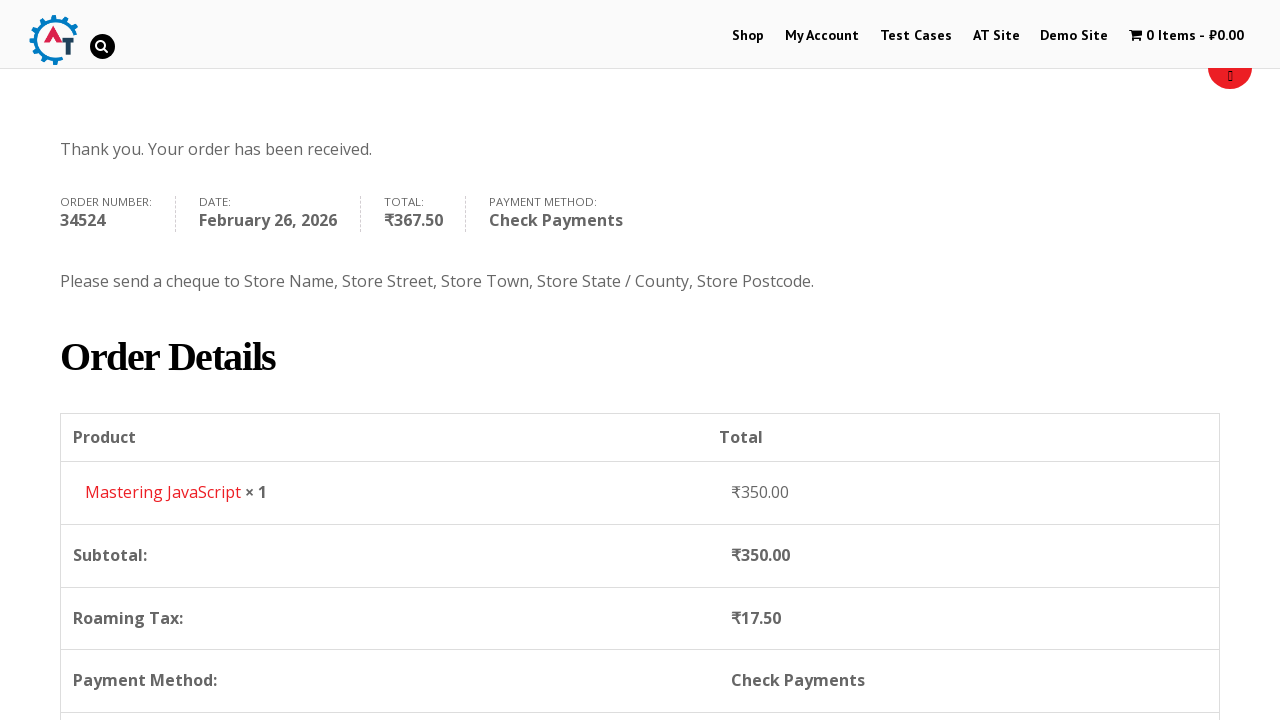

Verified order details showing 'Check Payments' as payment method
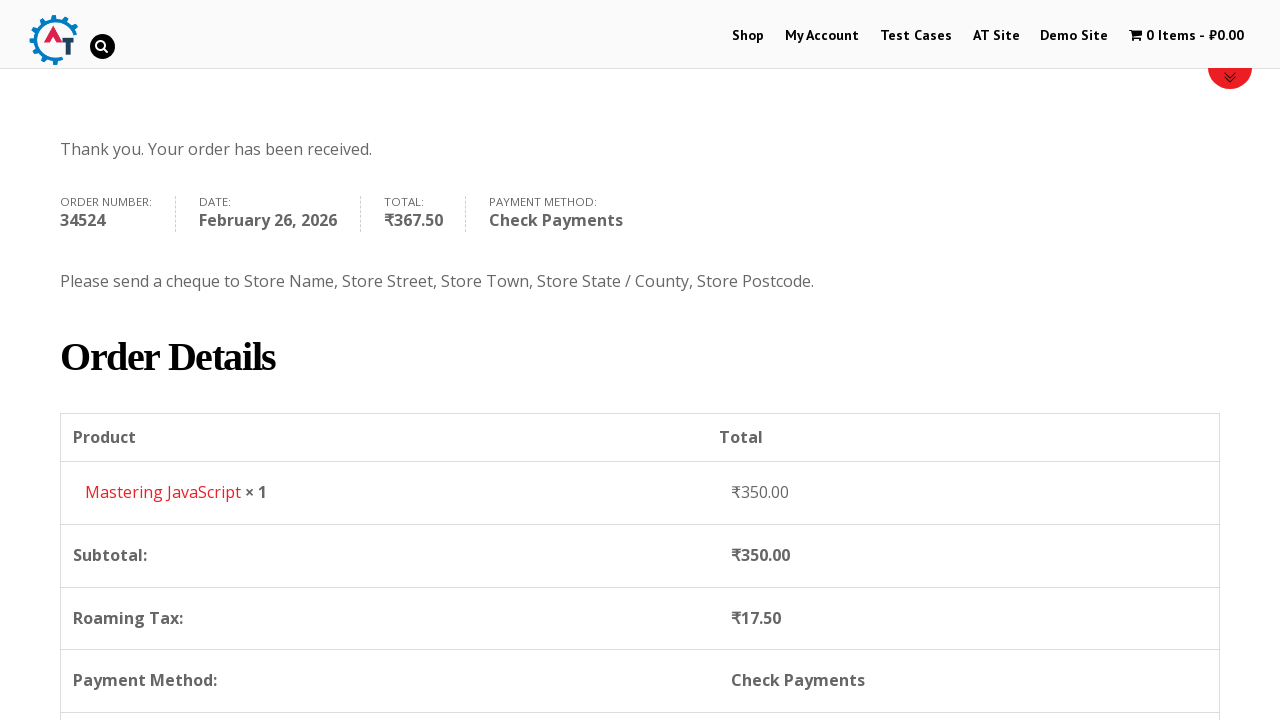

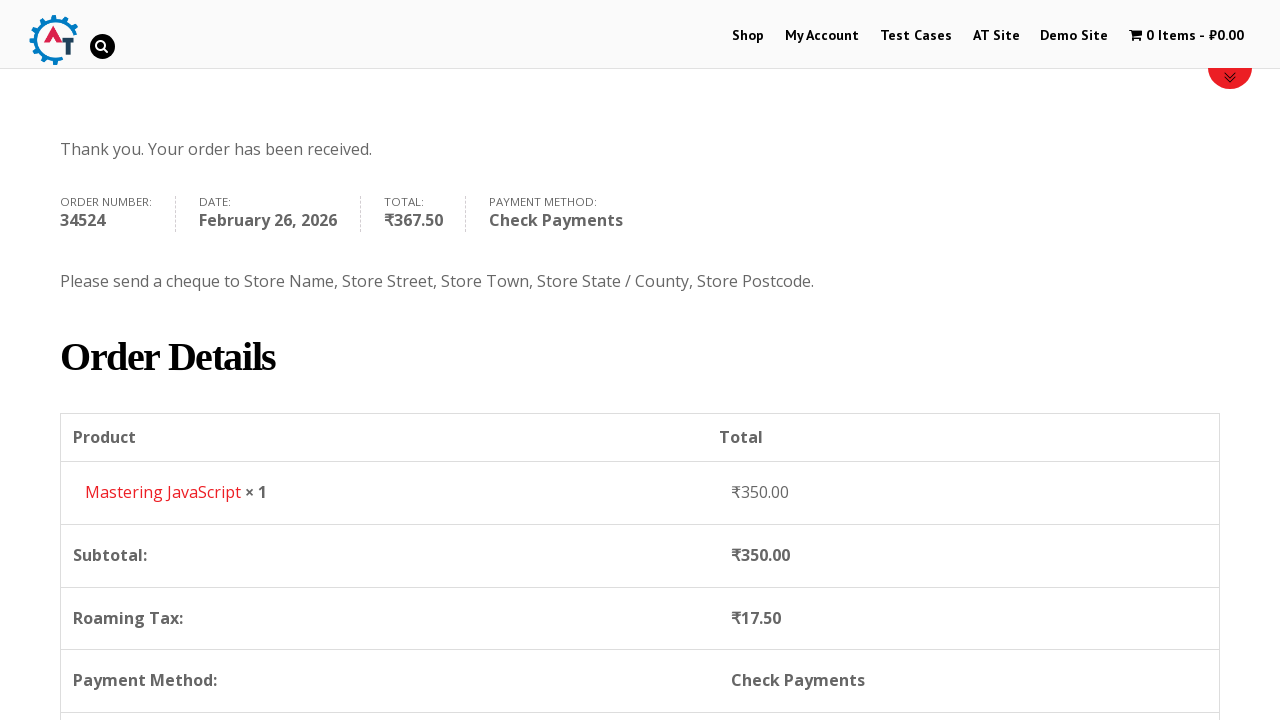